Tests dropdown functionality by clicking on a dropdown, iterating through options, and selecting "Poland" from the list

Starting URL: https://demoapps.qspiders.com/ui/dropdown?sublist=0

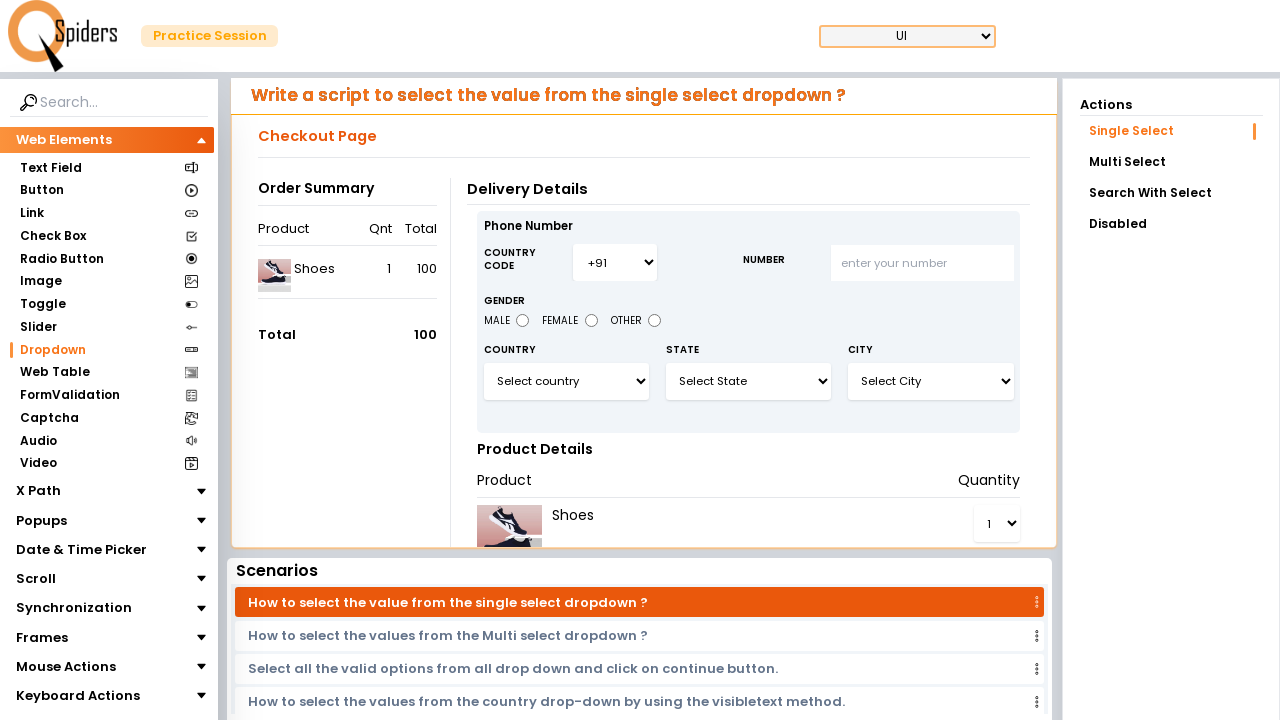

Clicked on dropdown element #select3 to open it at (566, 381) on #select3
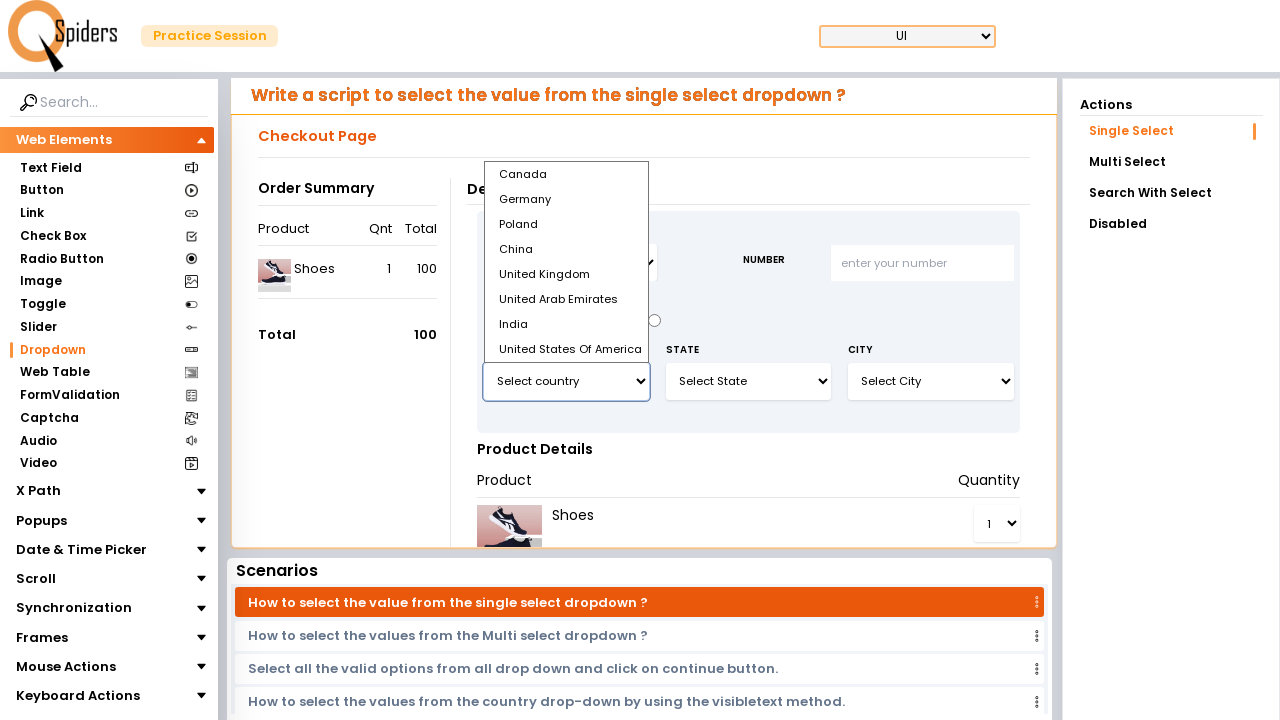

Waited 2000ms for dropdown to become interactive
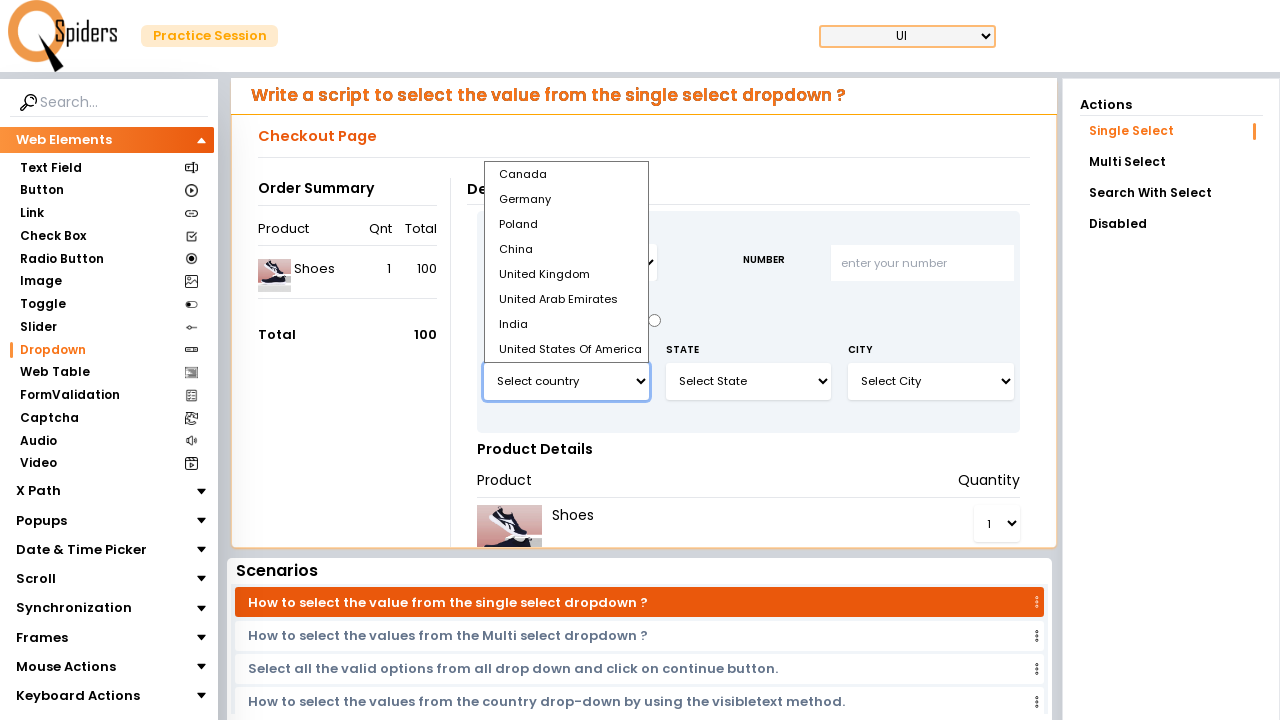

Retrieved all dropdown options from #select3
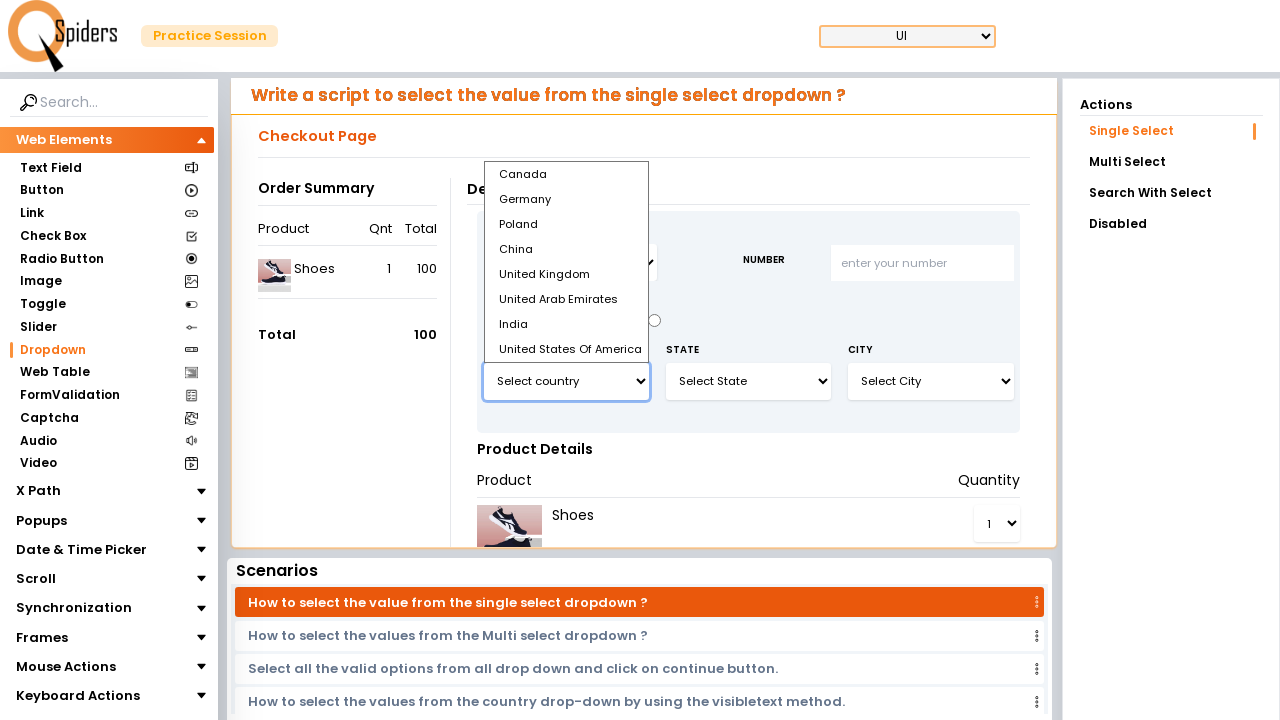

Selected 'Poland' option from dropdown with value 'Poland' on #select3
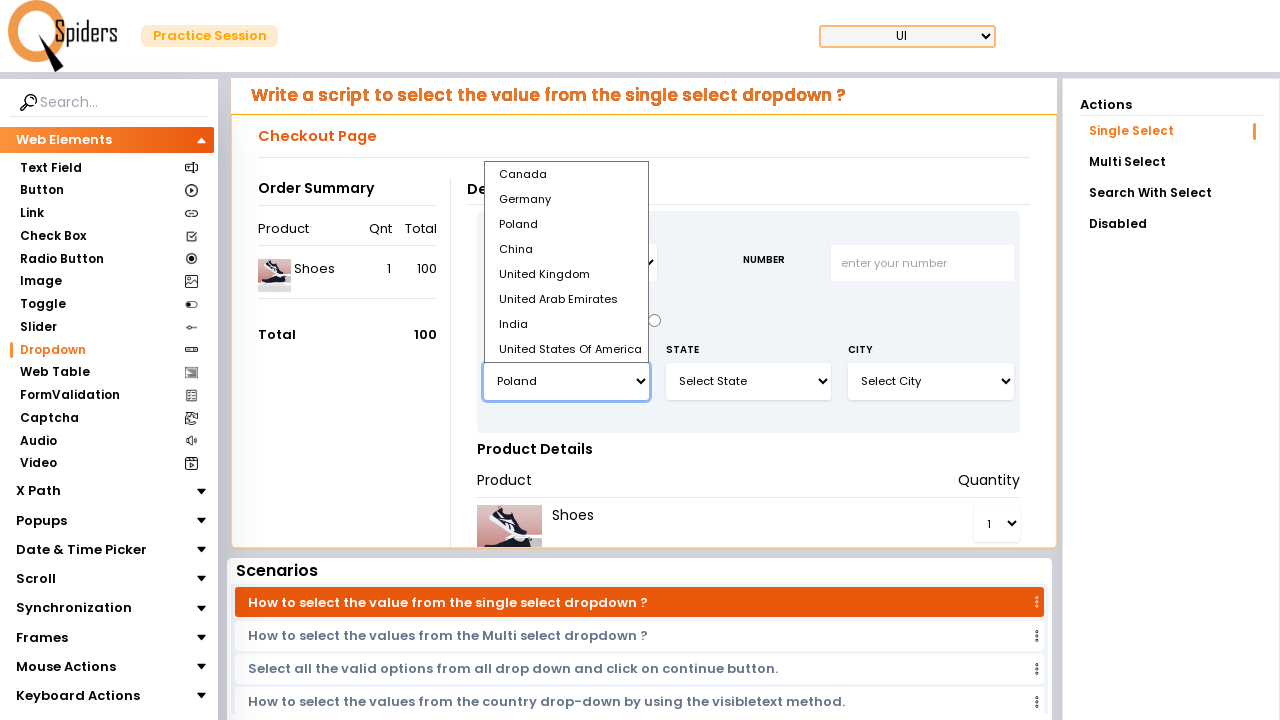

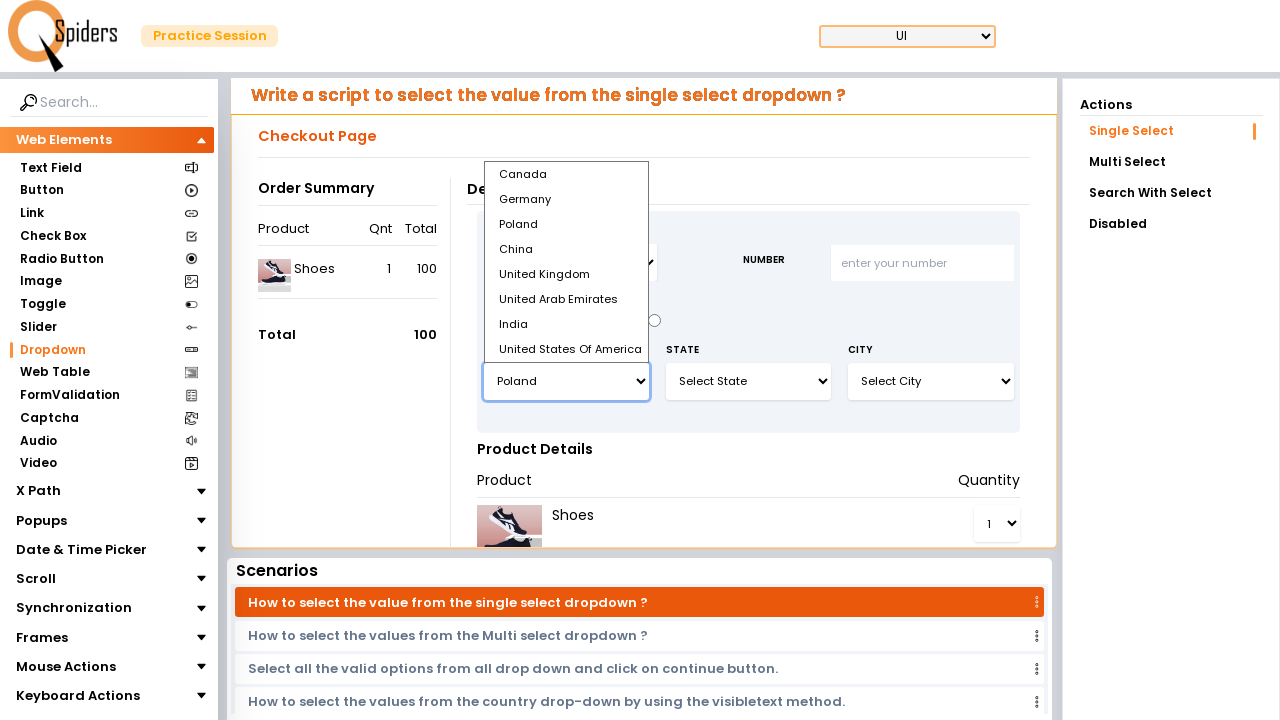